Tests the search functionality on ITVDN website by clicking the search field, entering a query, and submitting with Enter key

Starting URL: https://itvdn.com/ru

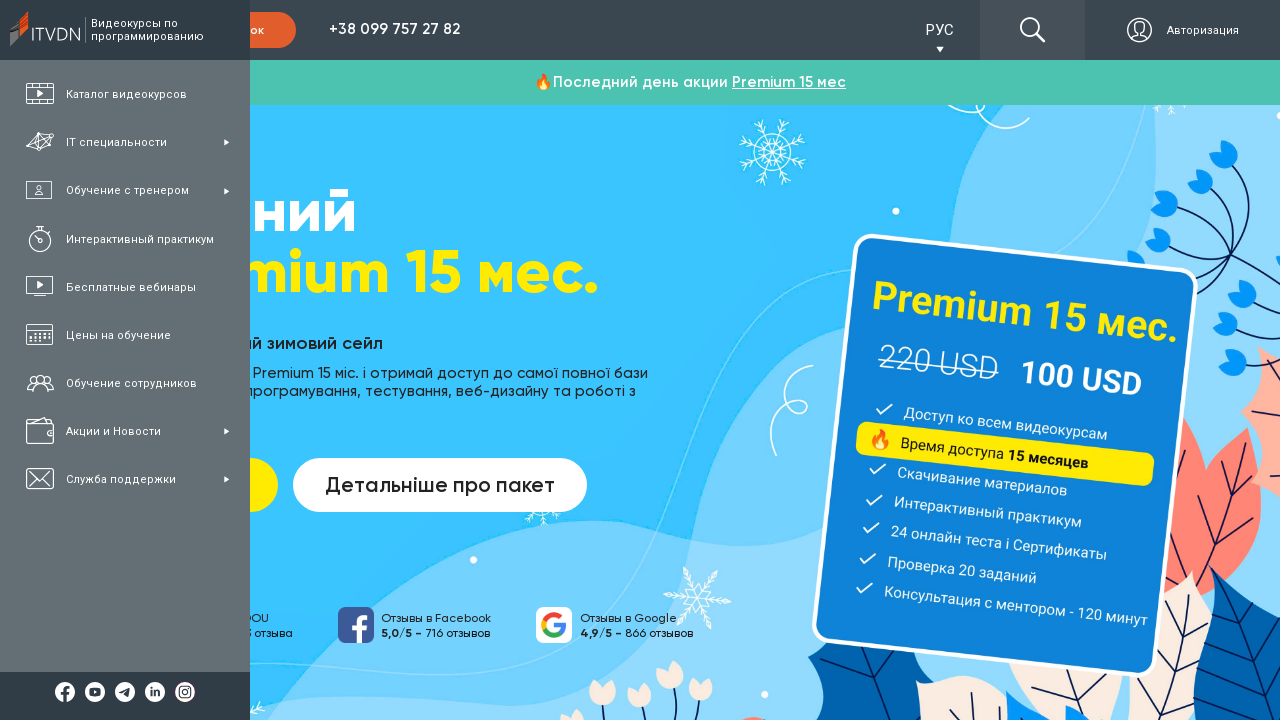

Clicked on search field to activate it at (1057, 30) on #search-on-top
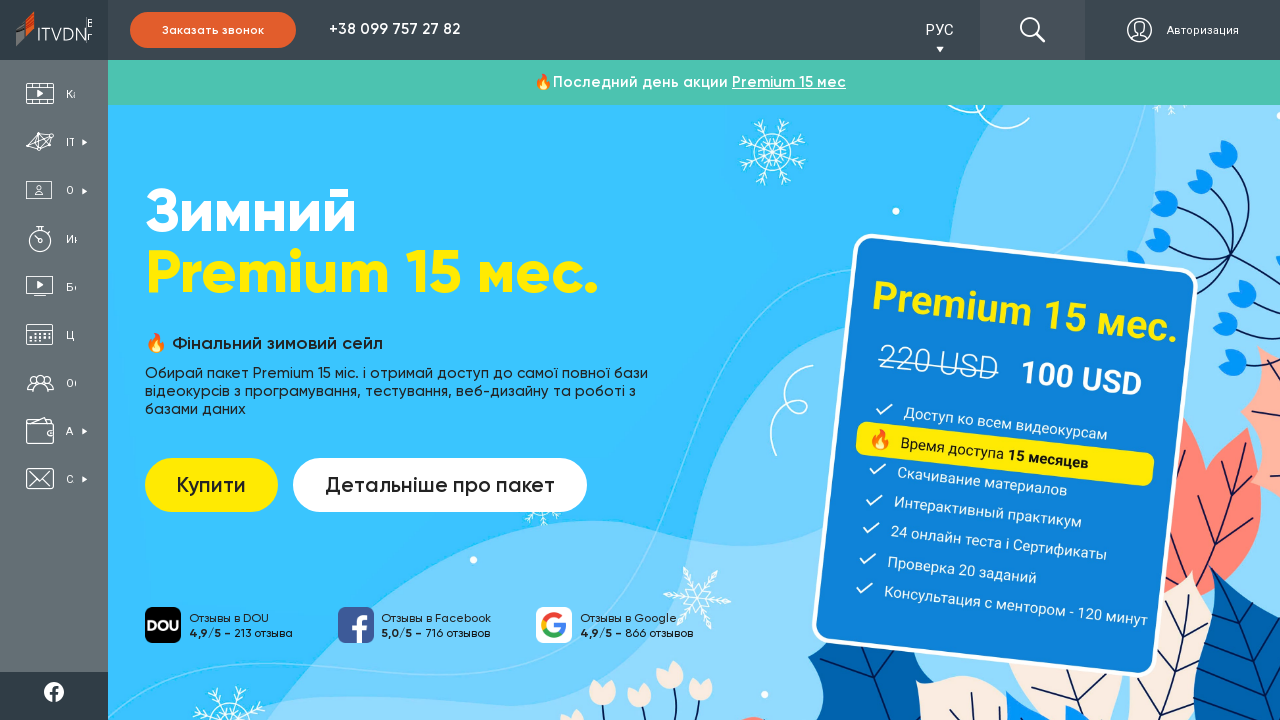

Entered 'JavaScript' in search field on #search-on-top
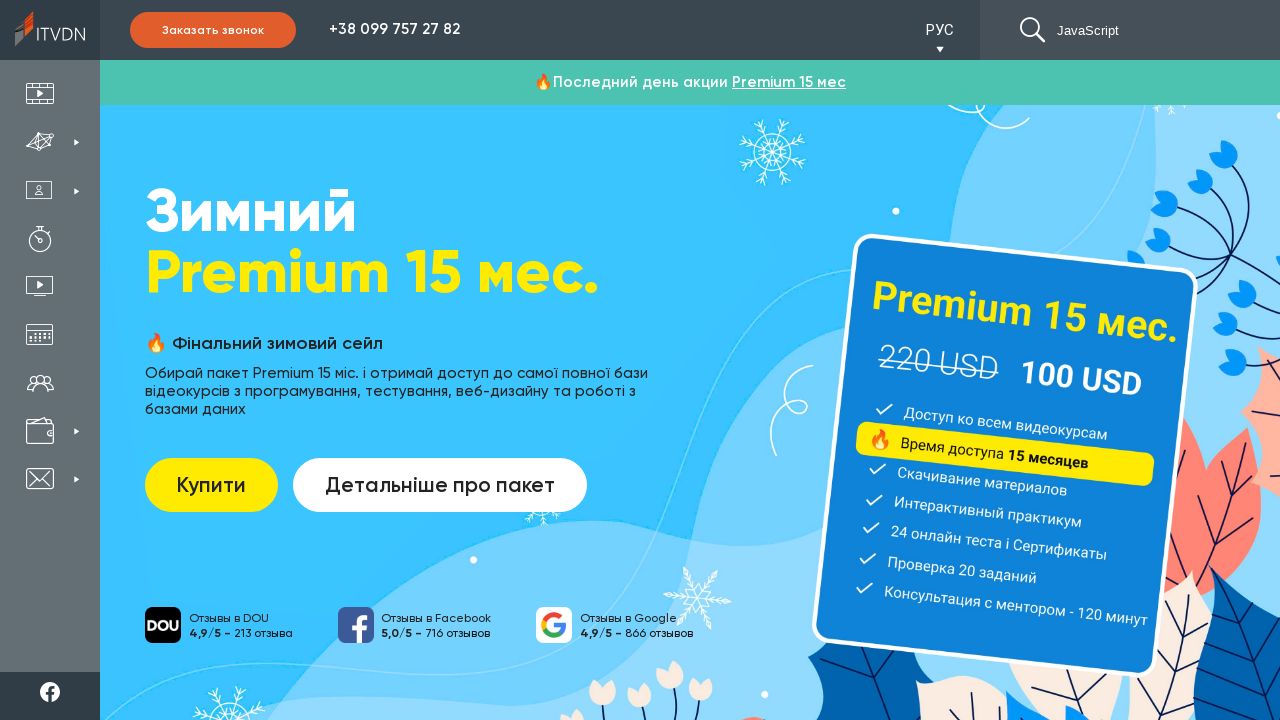

Pressed Enter to submit search query on #search-on-top
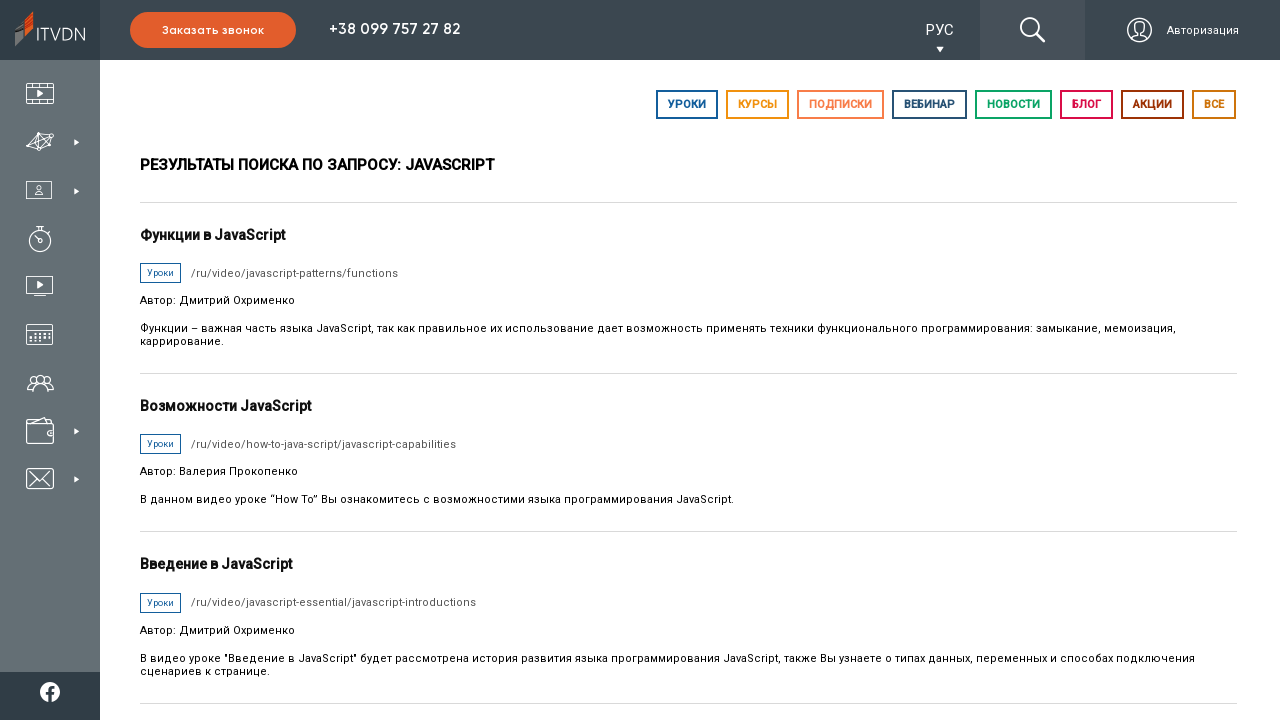

Search results page loaded
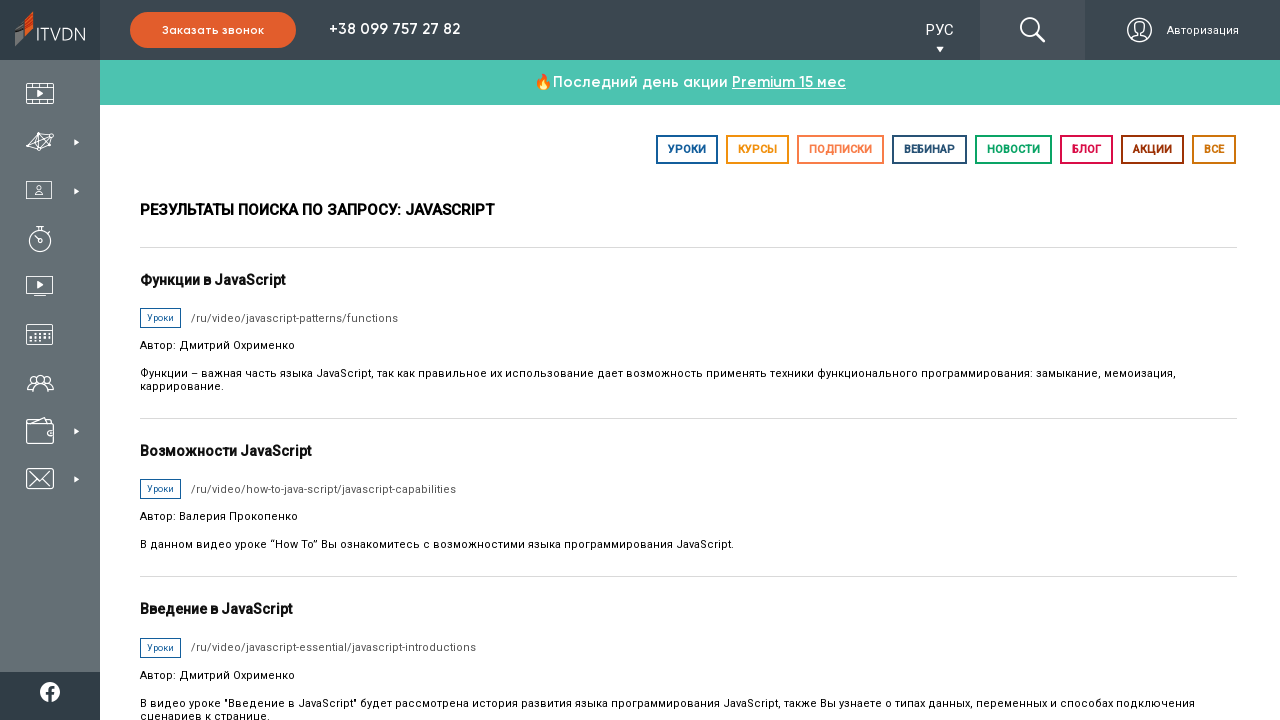

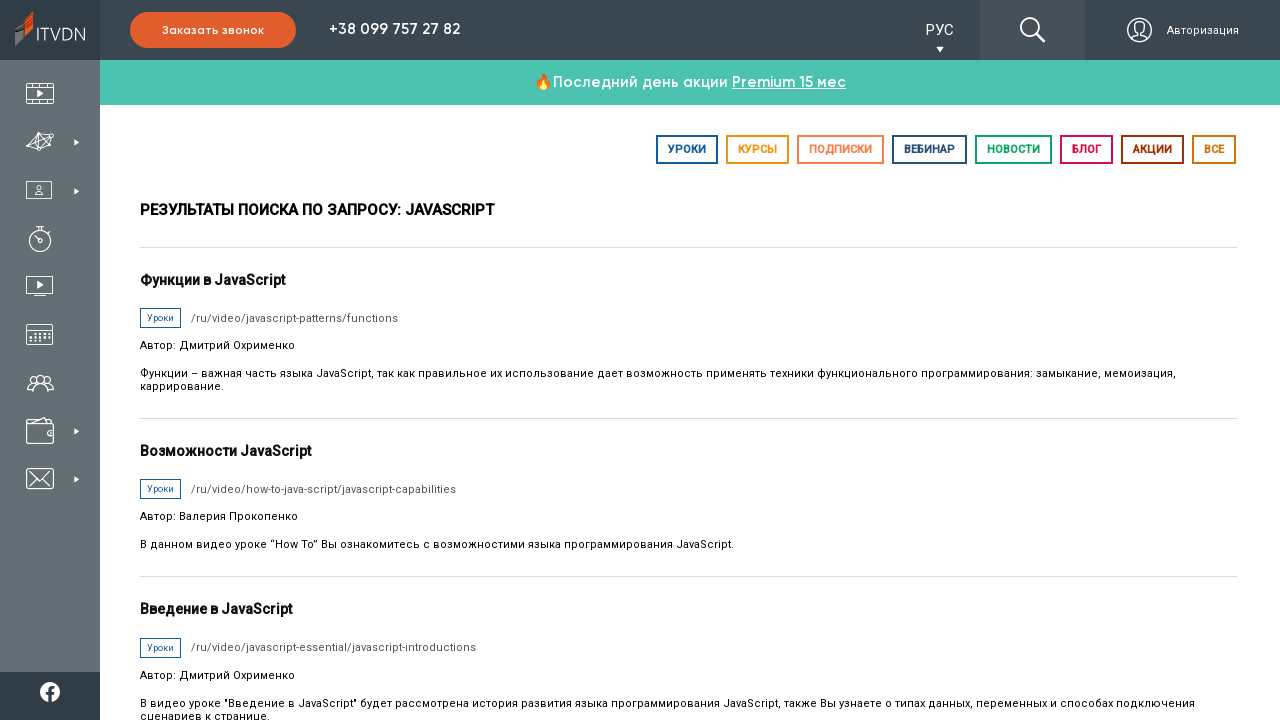